Plays a kitten collecting game using WebDriverInteractions wrapper, navigating to the game, starting it, and clicking on kitten images until the game ends

Starting URL: http://thelab.boozang.com/

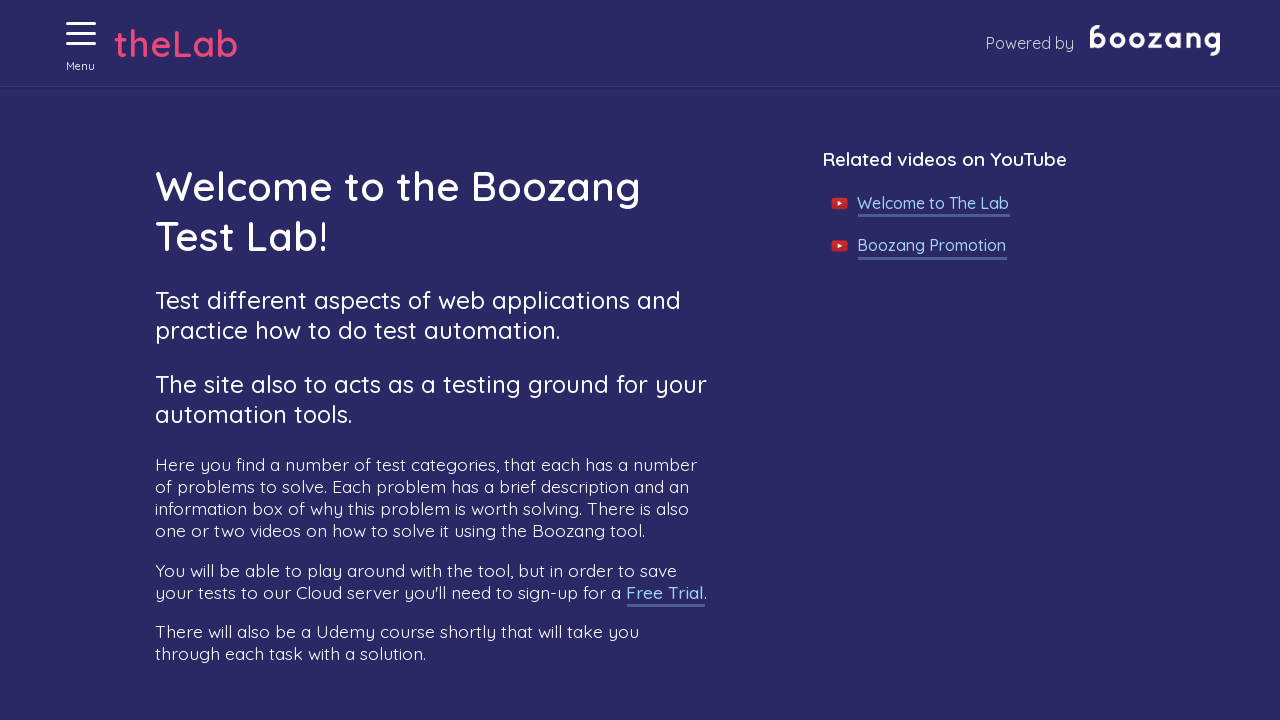

Clicked menu button to open navigation at (81, 34) on xpath=//button[@aria-label='Menu' and @aria-expanded='false']
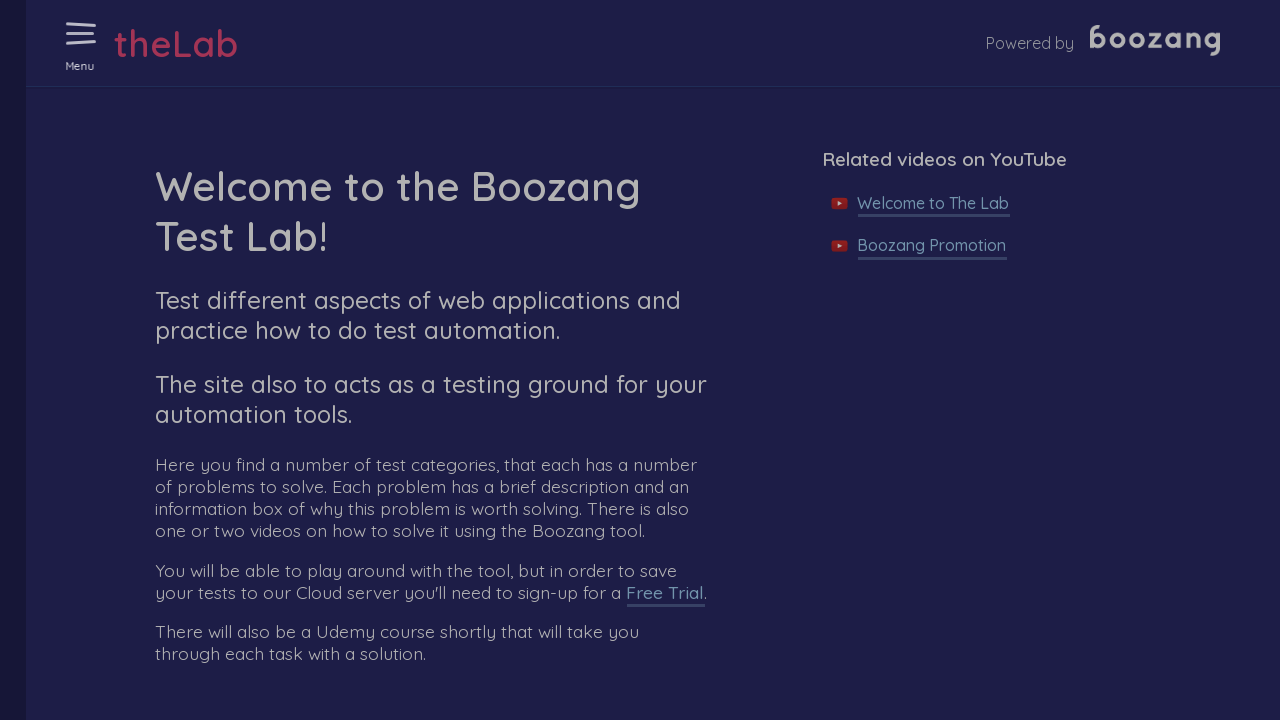

Clicked on 'Collecting kittens' menu item at (119, 628) on xpath=//a[.='Collecting kittens']
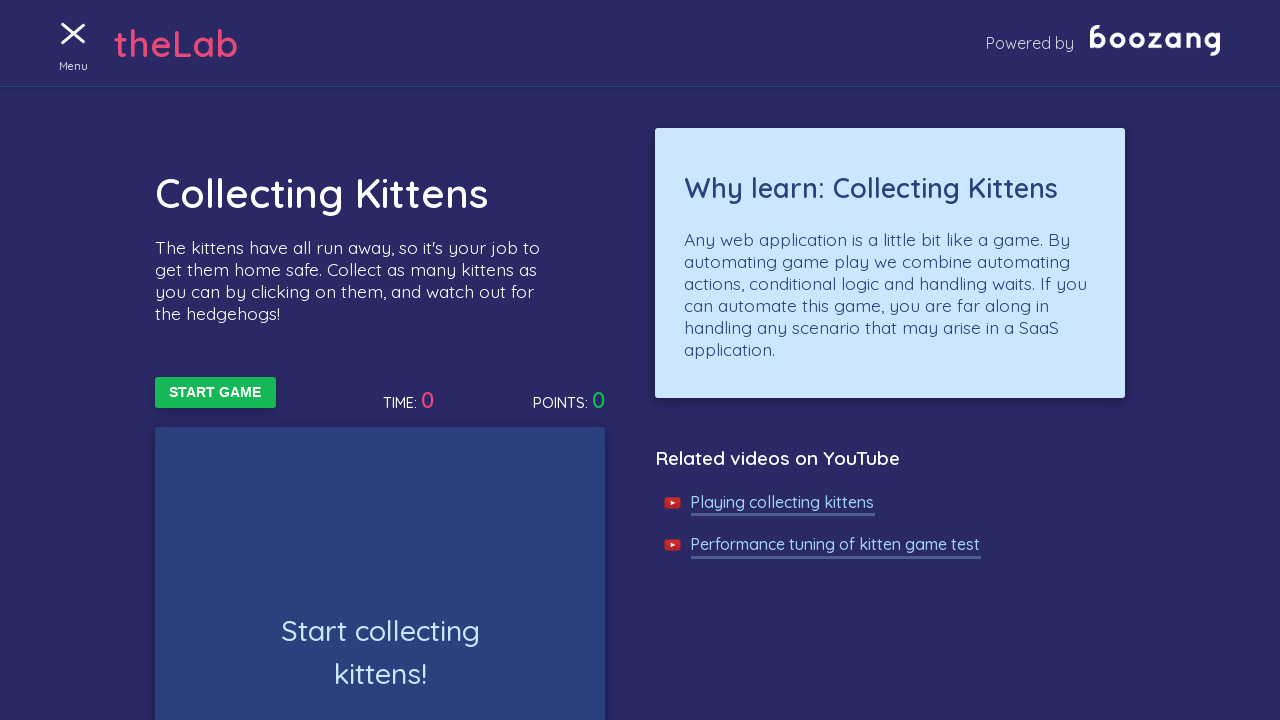

Clicked 'Start Game' button to begin the game at (215, 393) on xpath=//button[text()='Start Game']
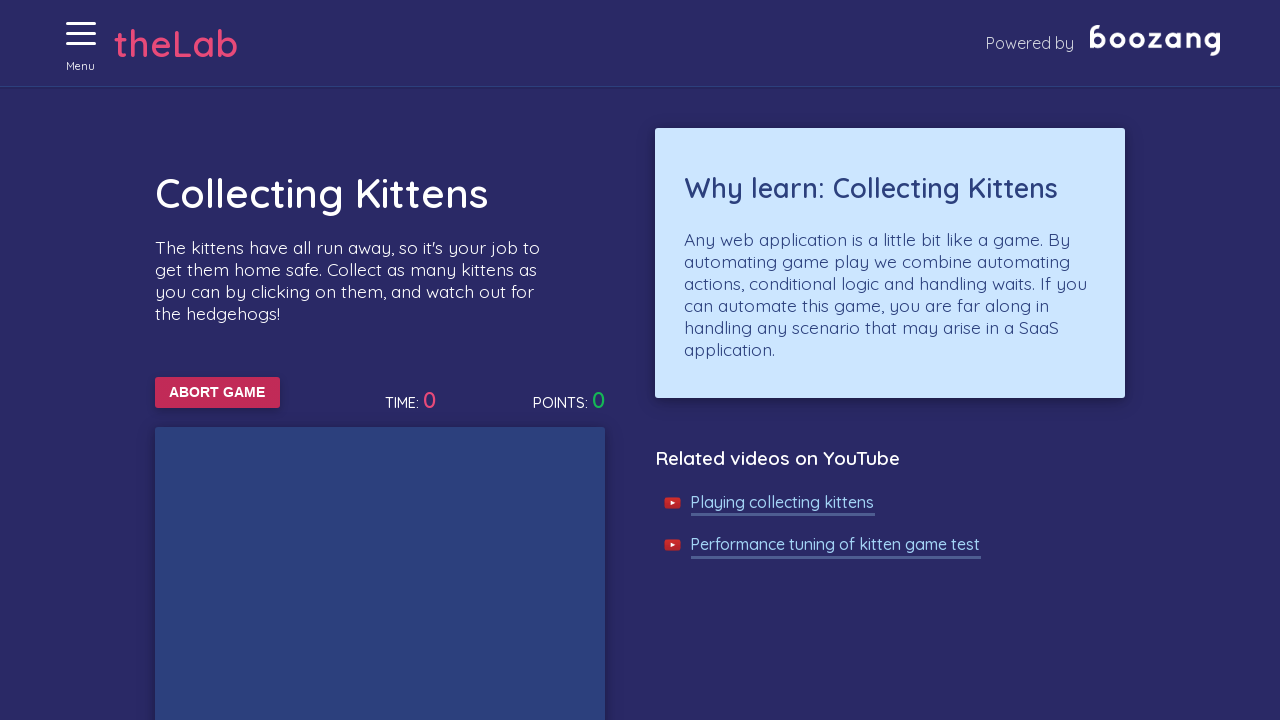

Kitten image appeared on screen
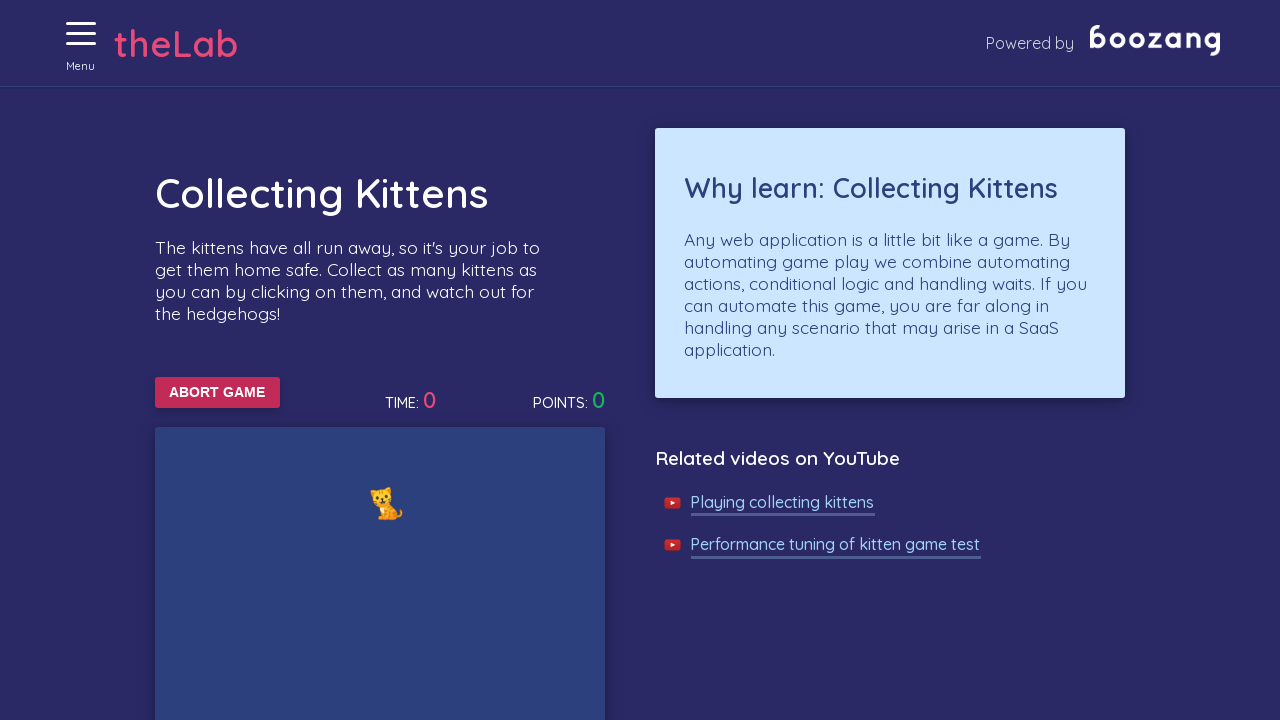

Clicked on a kitten to collect it at (386, 503) on xpath=//img[@alt='Cat'] >> nth=0
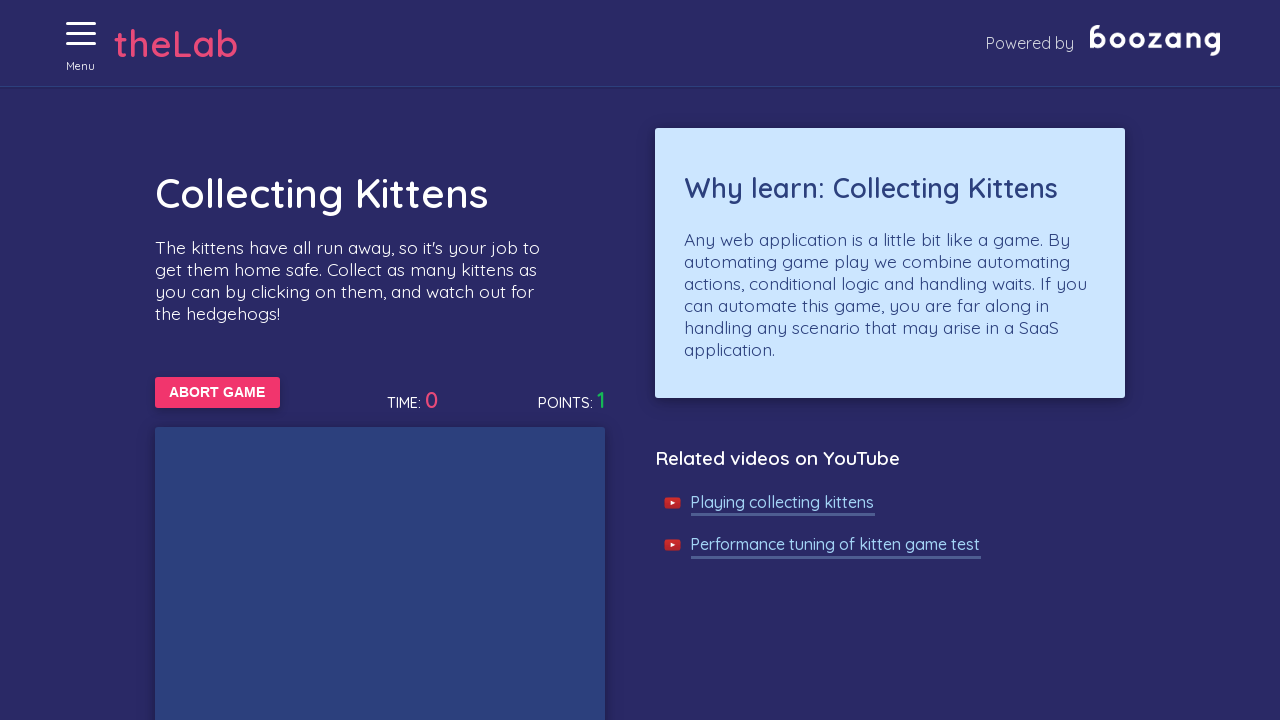

Kitten image appeared on screen
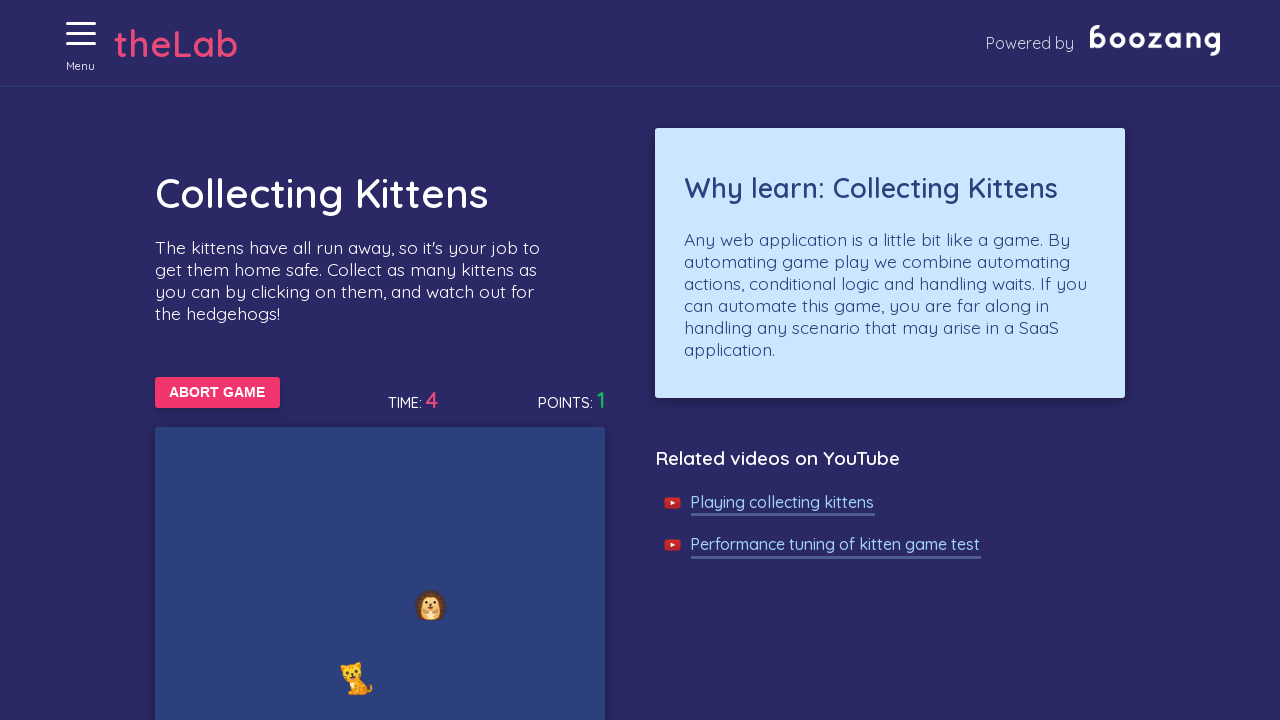

Clicked on a kitten to collect it at (356, 678) on xpath=//img[@alt='Cat'] >> nth=0
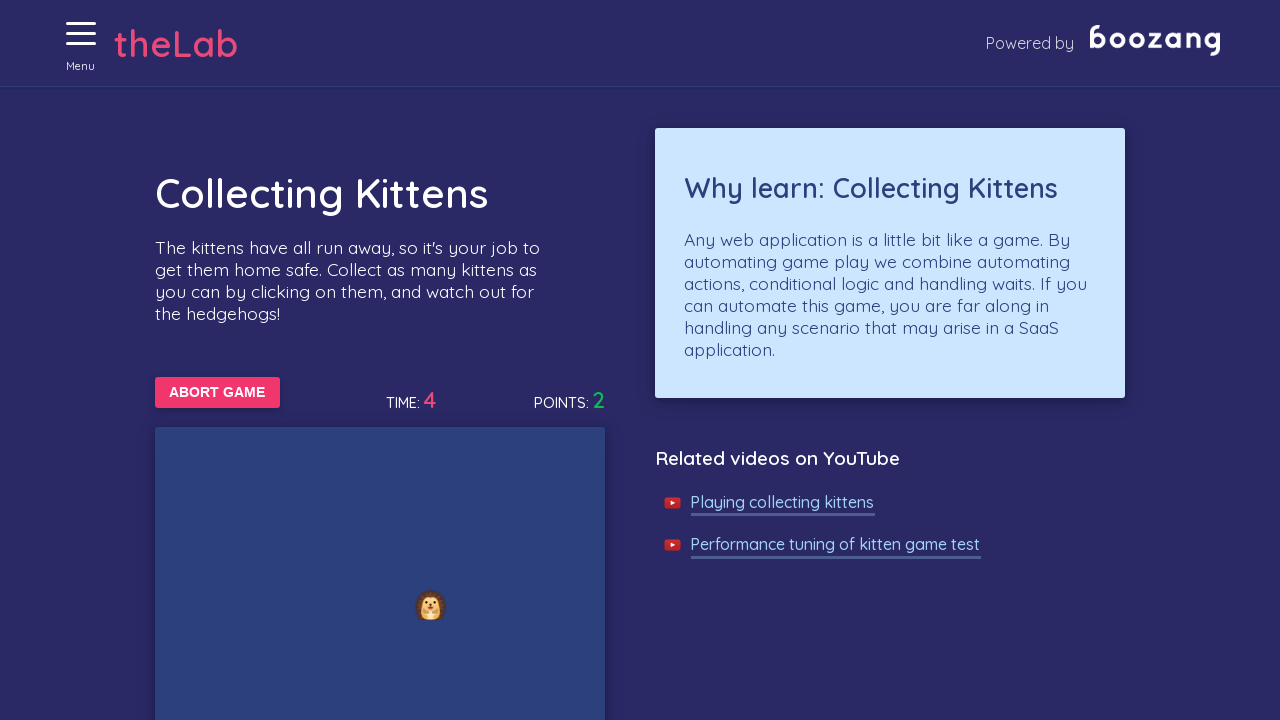

Kitten image appeared on screen
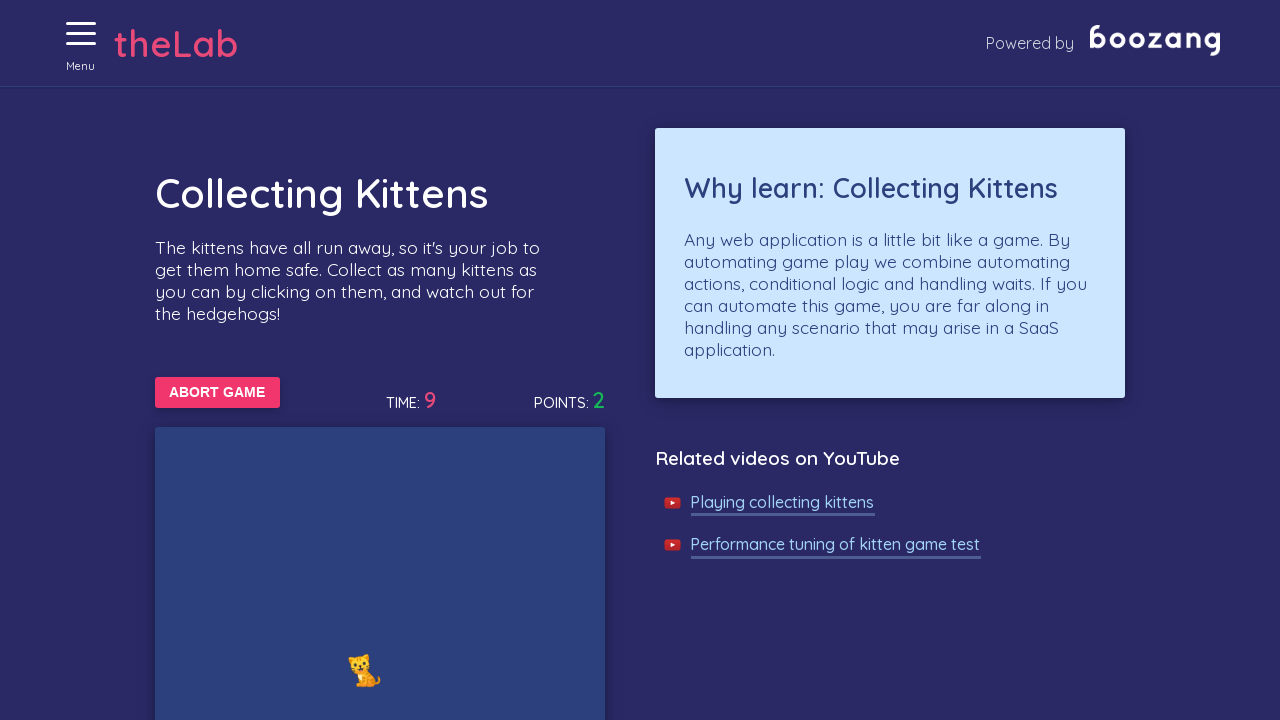

Clicked on a kitten to collect it at (364, 670) on xpath=//img[@alt='Cat'] >> nth=0
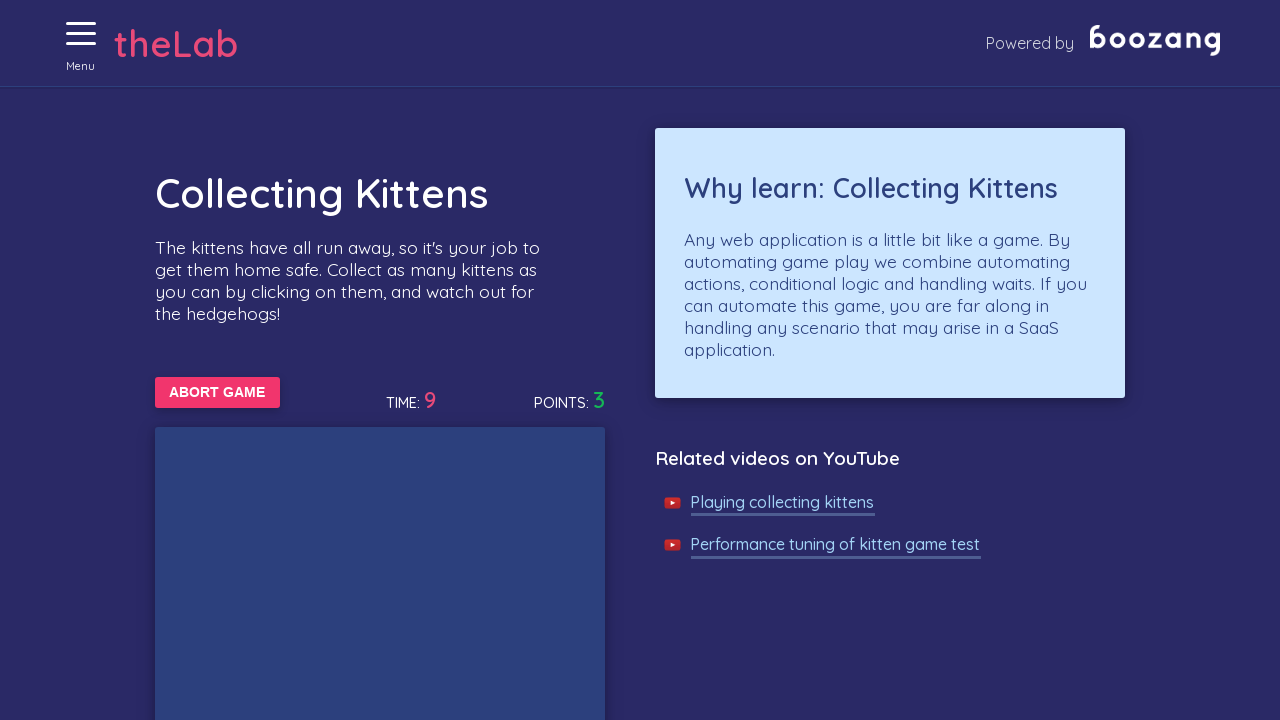

Kitten image appeared on screen
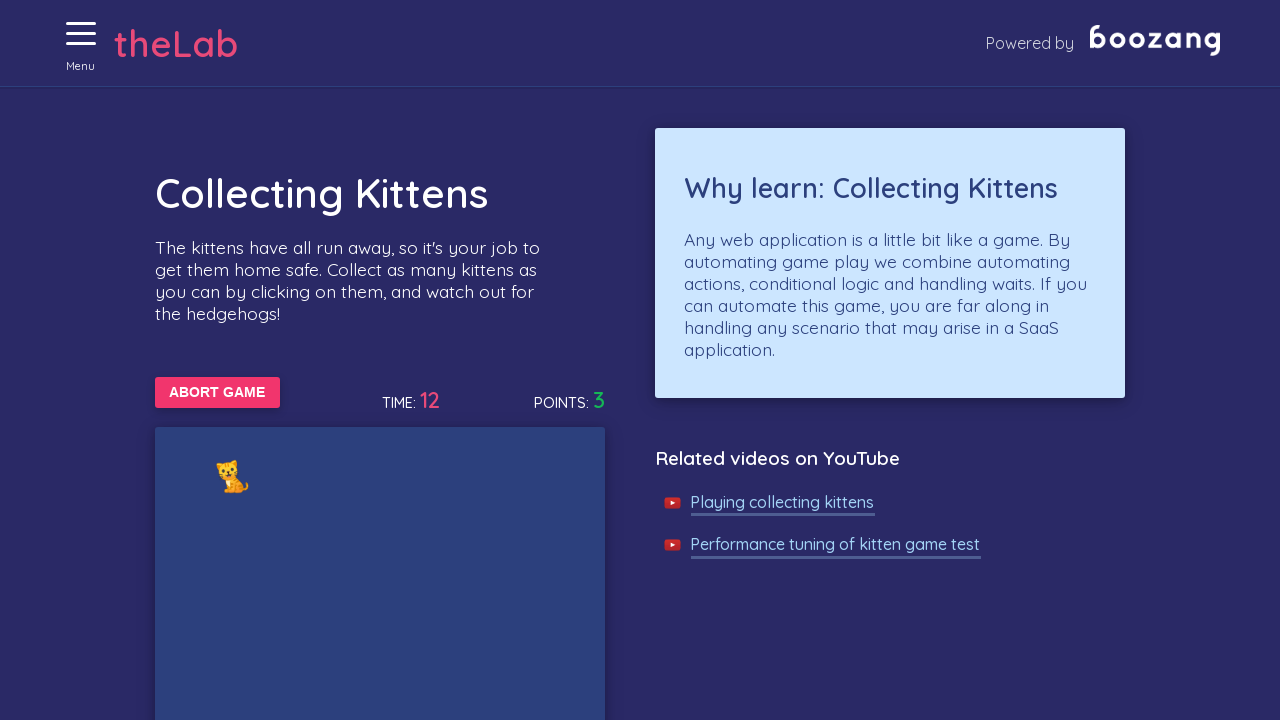

Clicked on a kitten to collect it at (232, 476) on xpath=//img[@alt='Cat'] >> nth=0
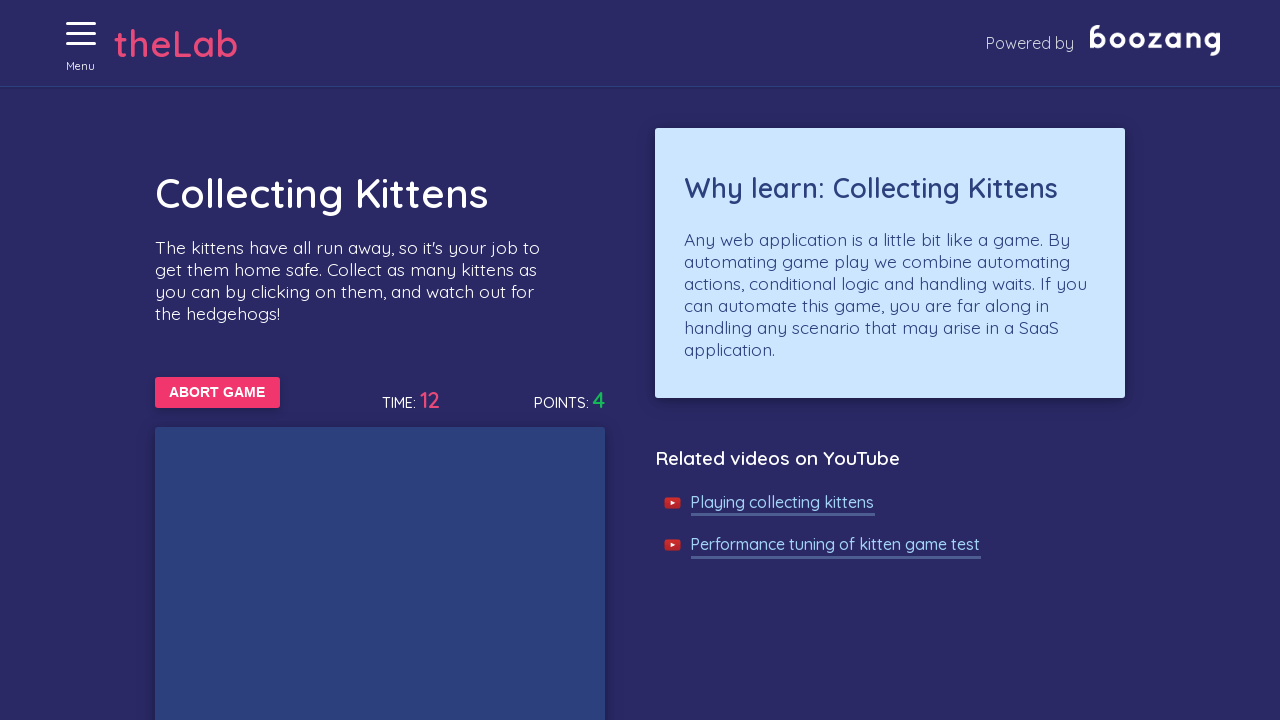

Kitten image appeared on screen
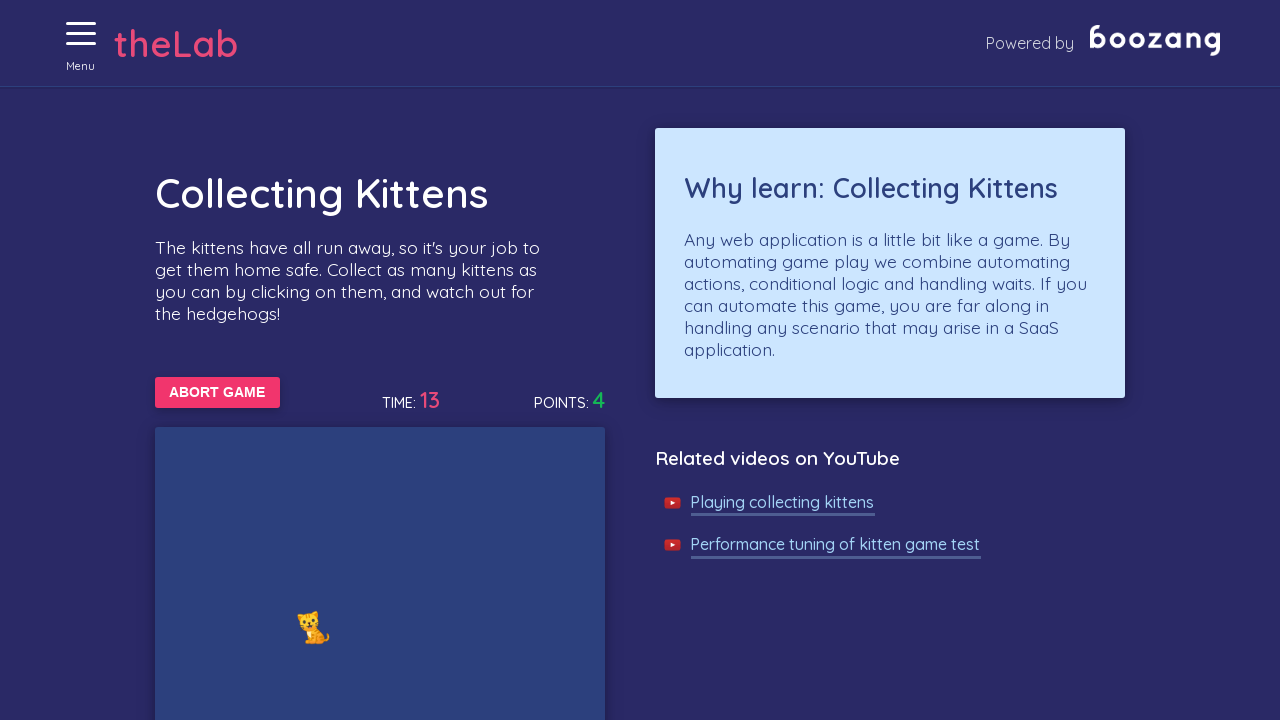

Clicked on a kitten to collect it at (314, 627) on xpath=//img[@alt='Cat'] >> nth=0
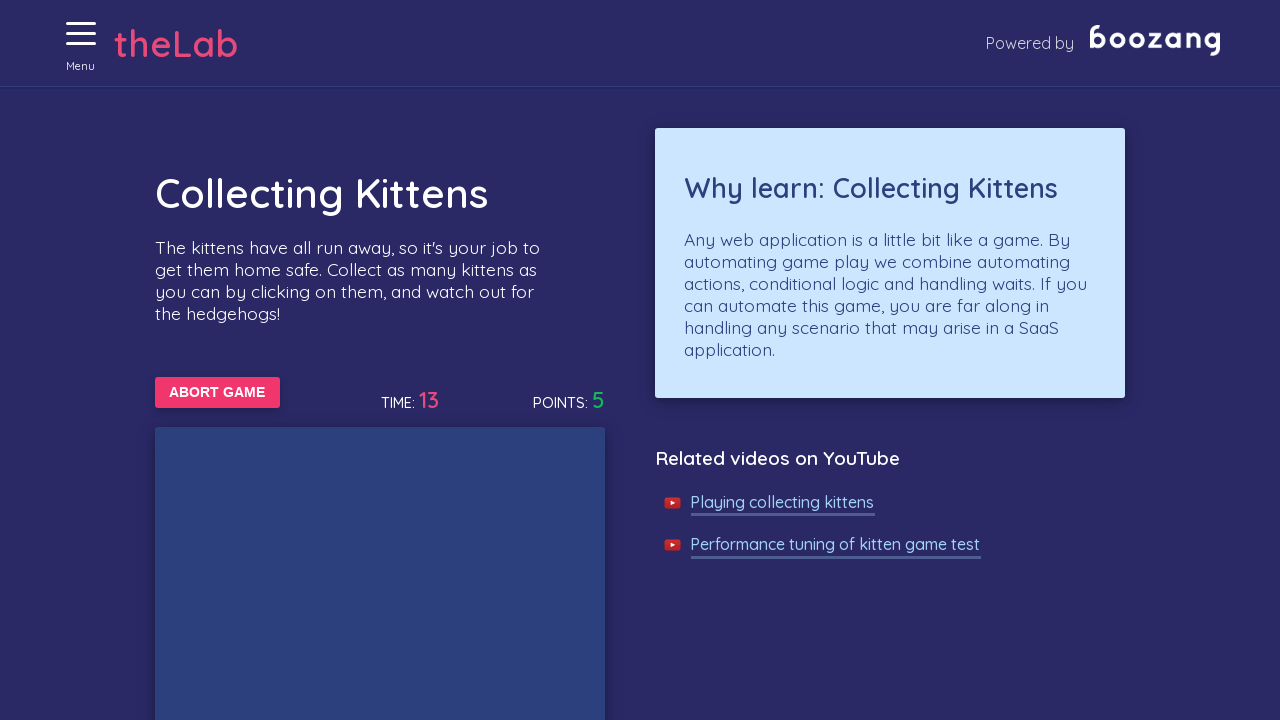

Kitten image appeared on screen
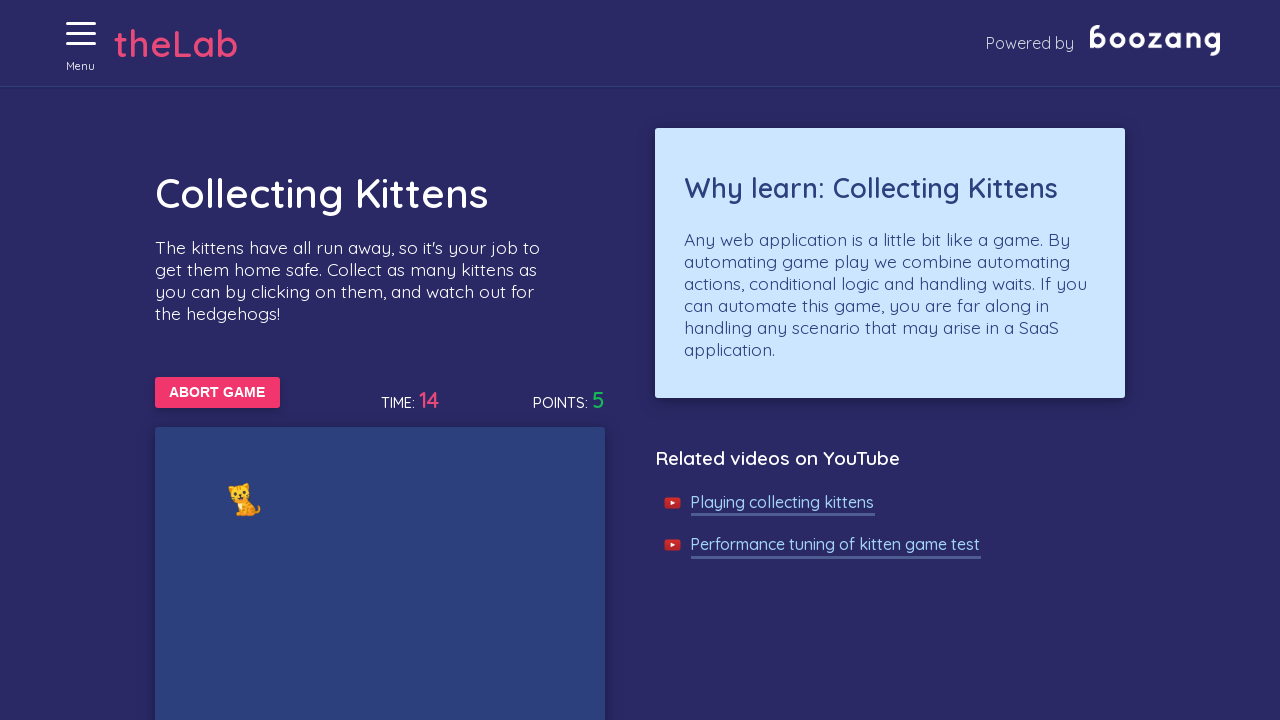

Clicked on a kitten to collect it at (244, 499) on xpath=//img[@alt='Cat'] >> nth=0
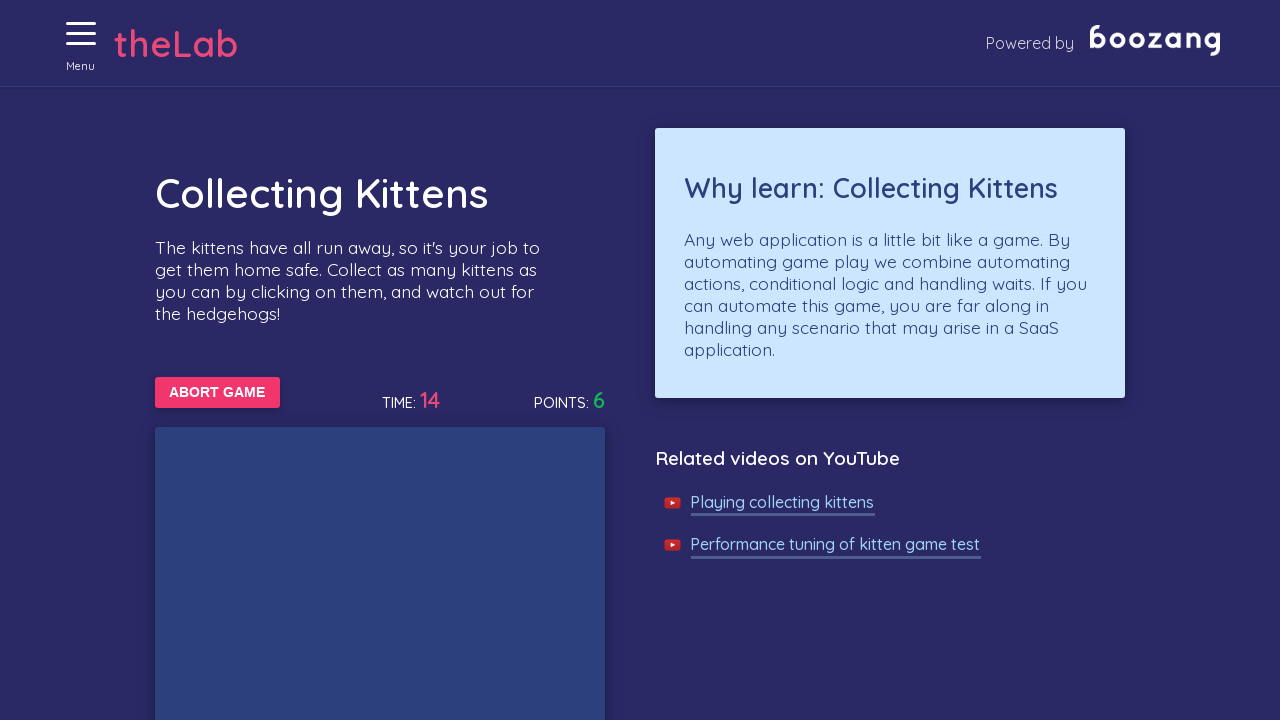

Kitten image appeared on screen
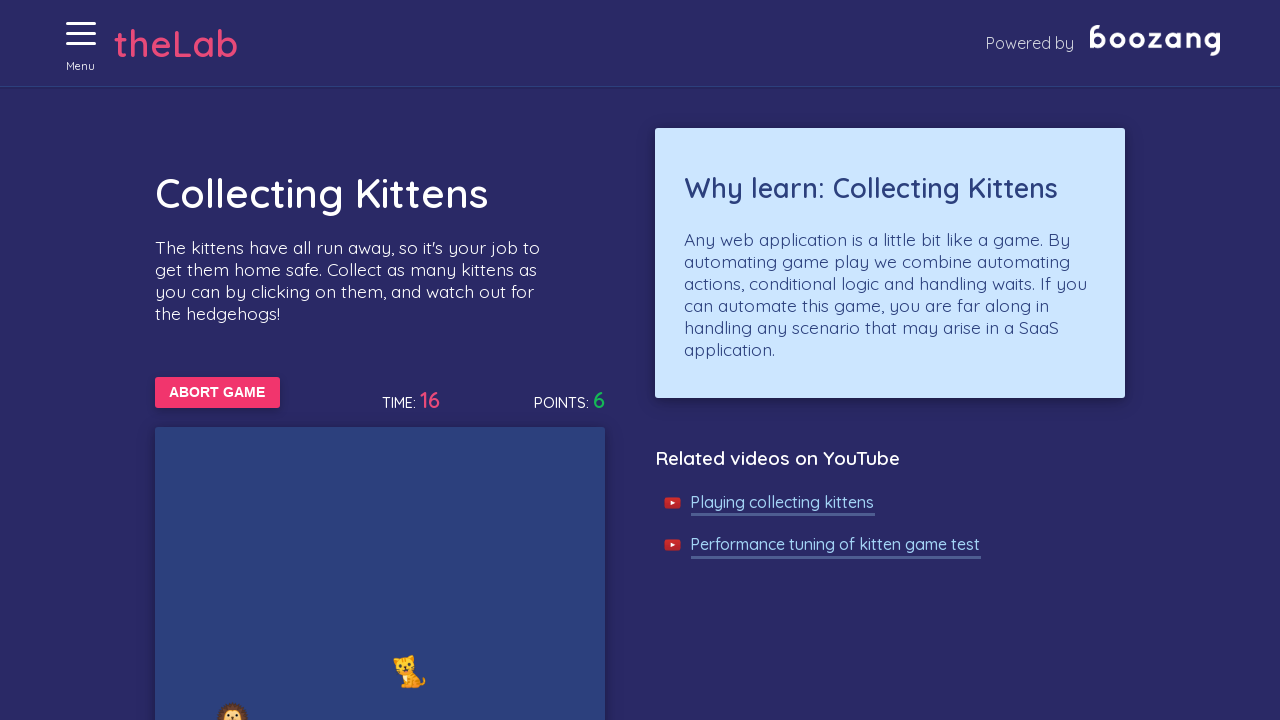

Clicked on a kitten to collect it at (410, 671) on xpath=//img[@alt='Cat'] >> nth=0
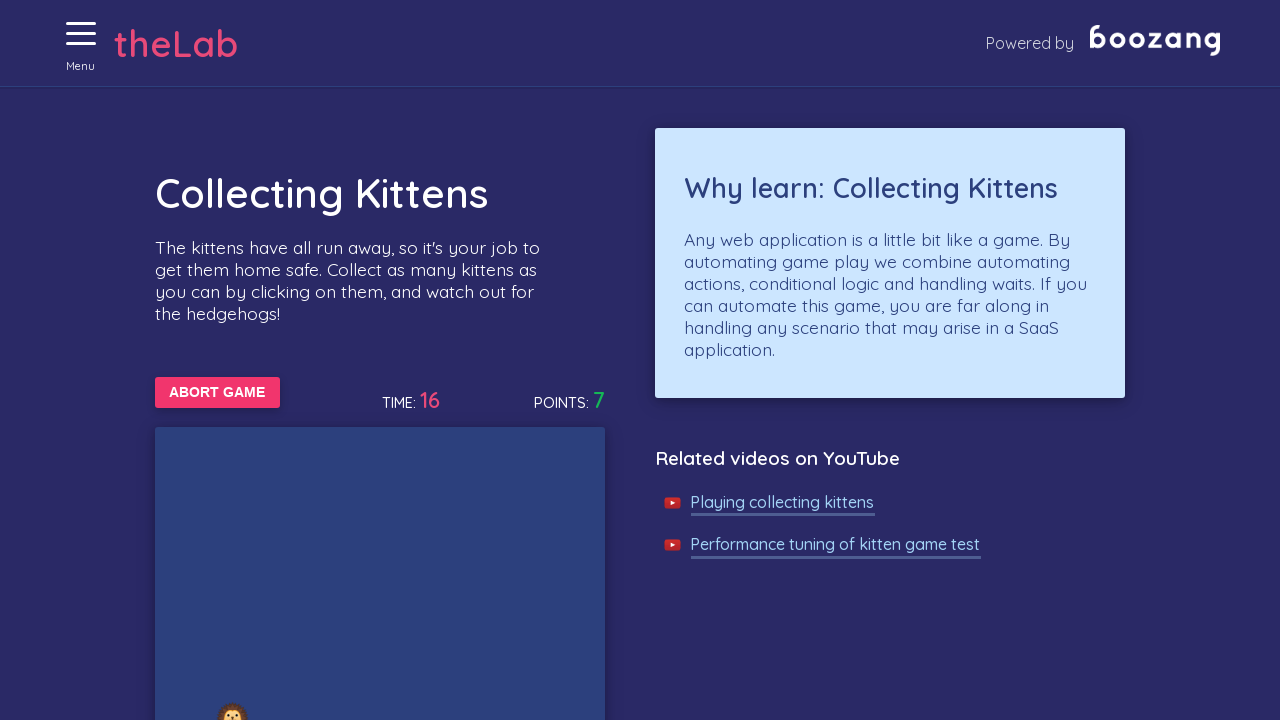

Kitten image appeared on screen
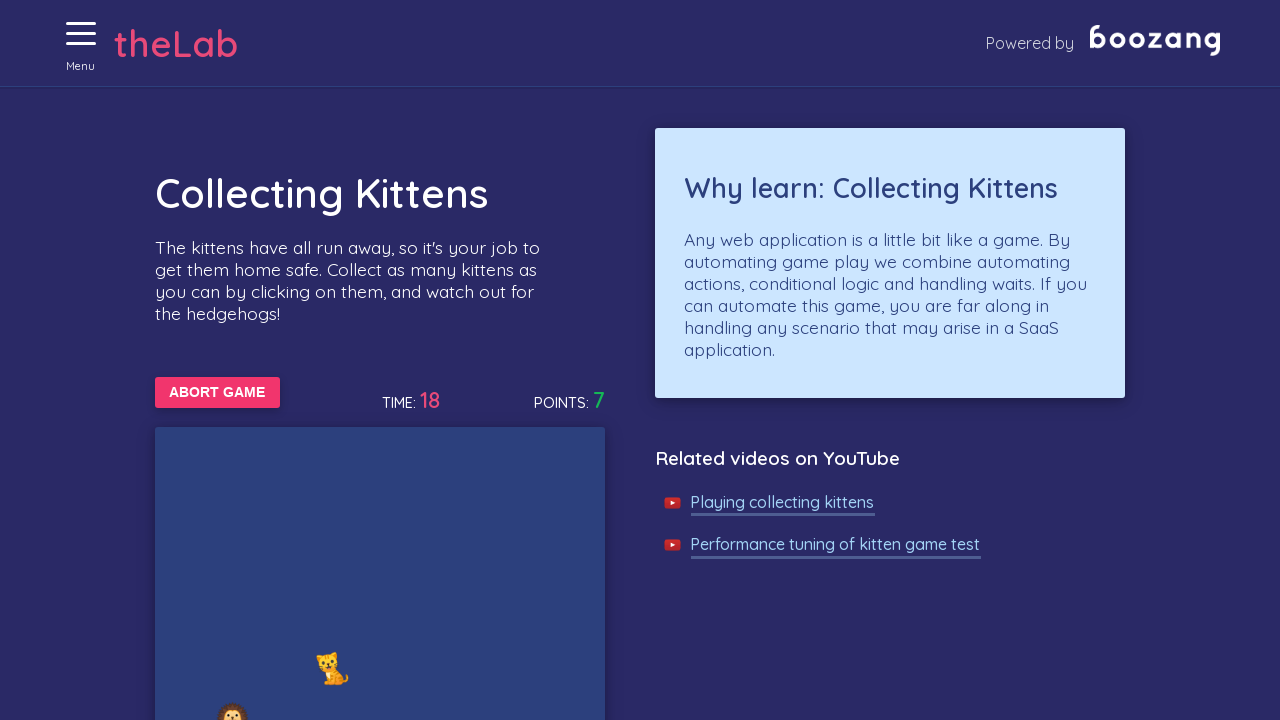

Clicked on a kitten to collect it at (332, 668) on xpath=//img[@alt='Cat'] >> nth=0
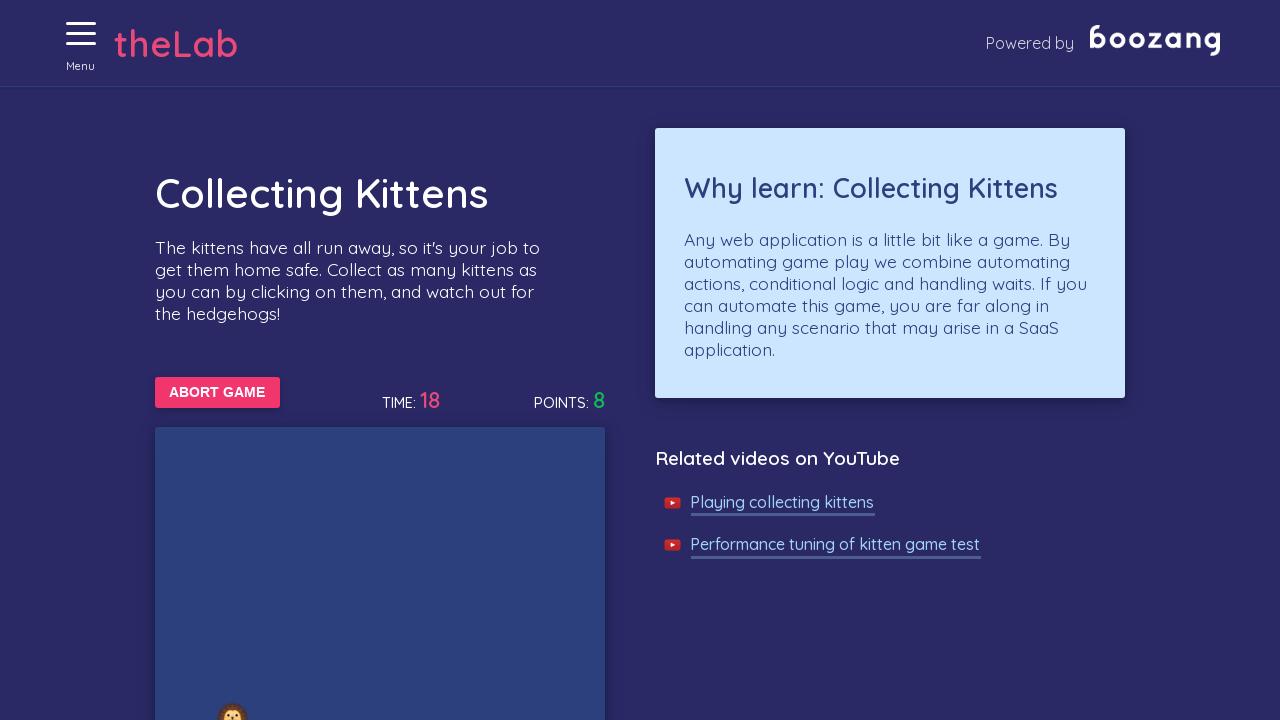

Kitten image appeared on screen
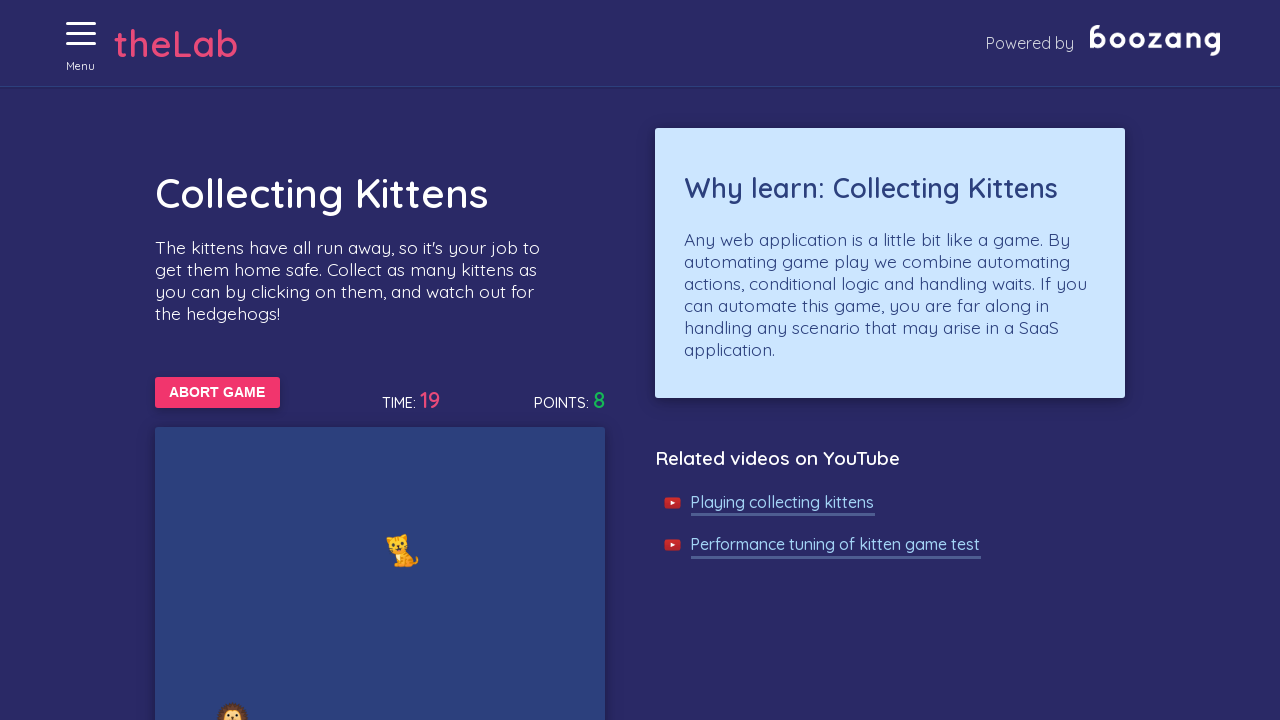

Clicked on a kitten to collect it at (402, 550) on xpath=//img[@alt='Cat'] >> nth=0
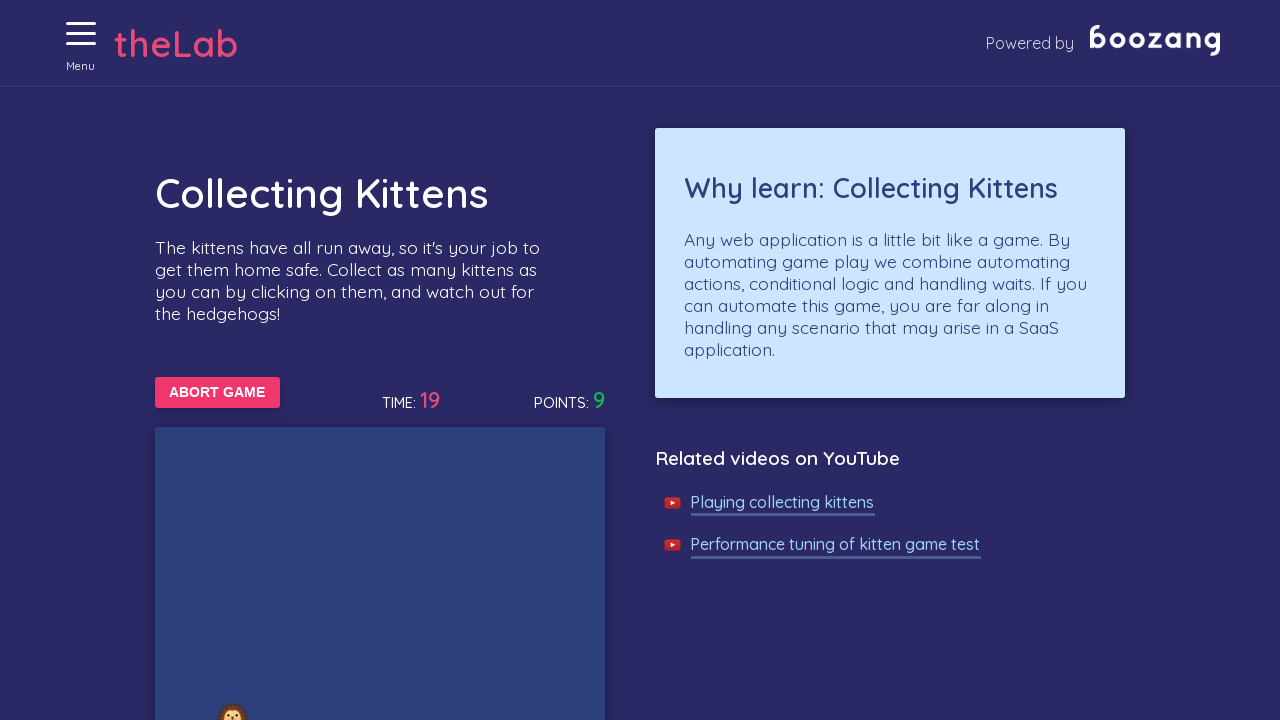

Kitten image appeared on screen
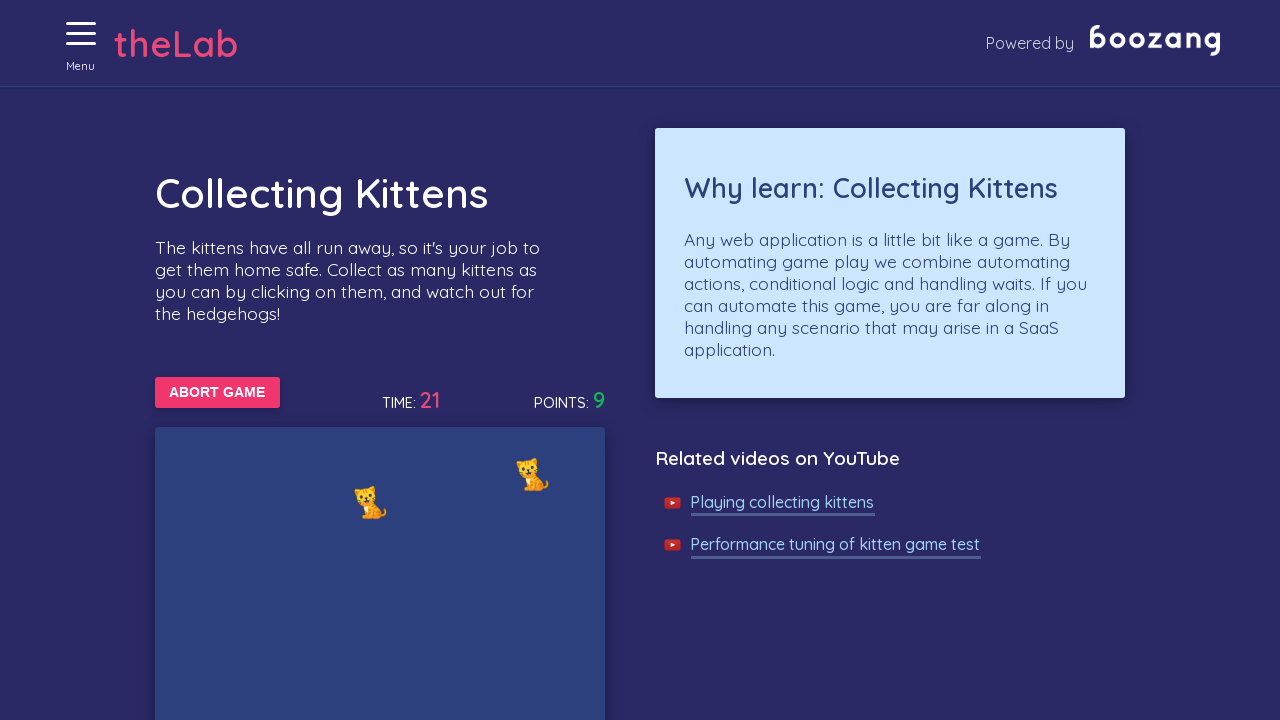

Clicked on a kitten to collect it at (370, 502) on xpath=//img[@alt='Cat'] >> nth=0
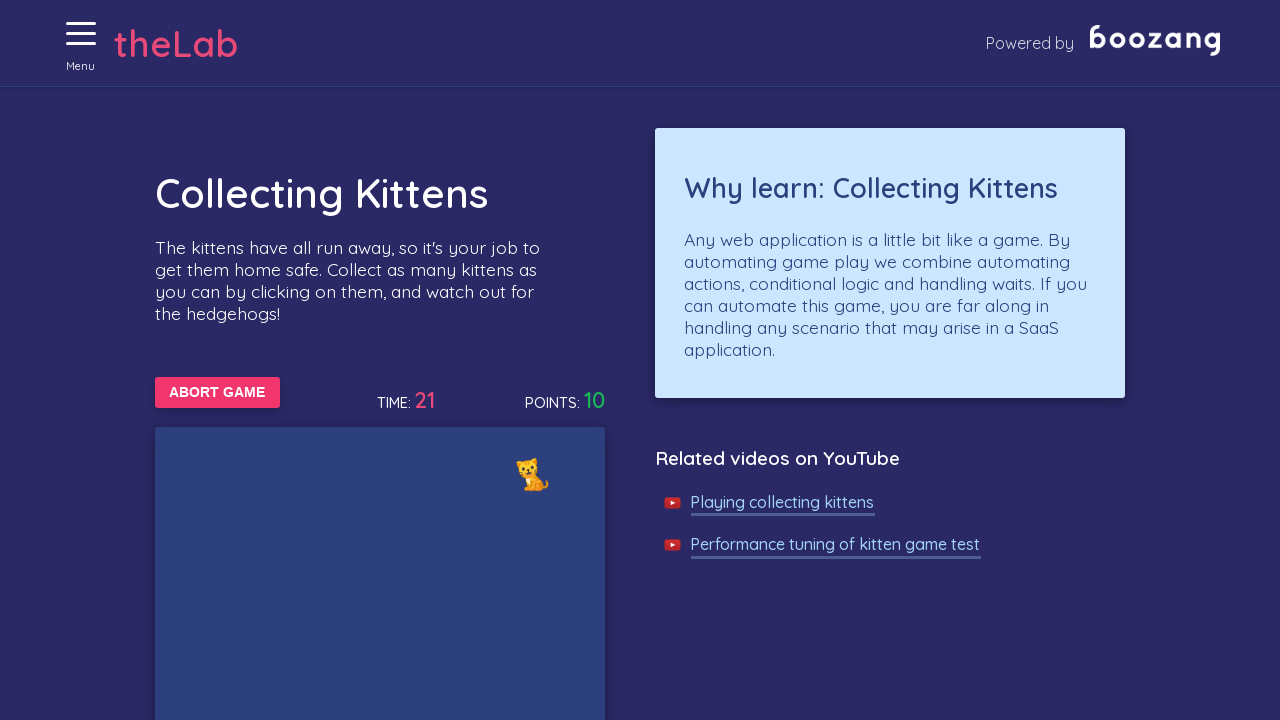

Kitten image appeared on screen
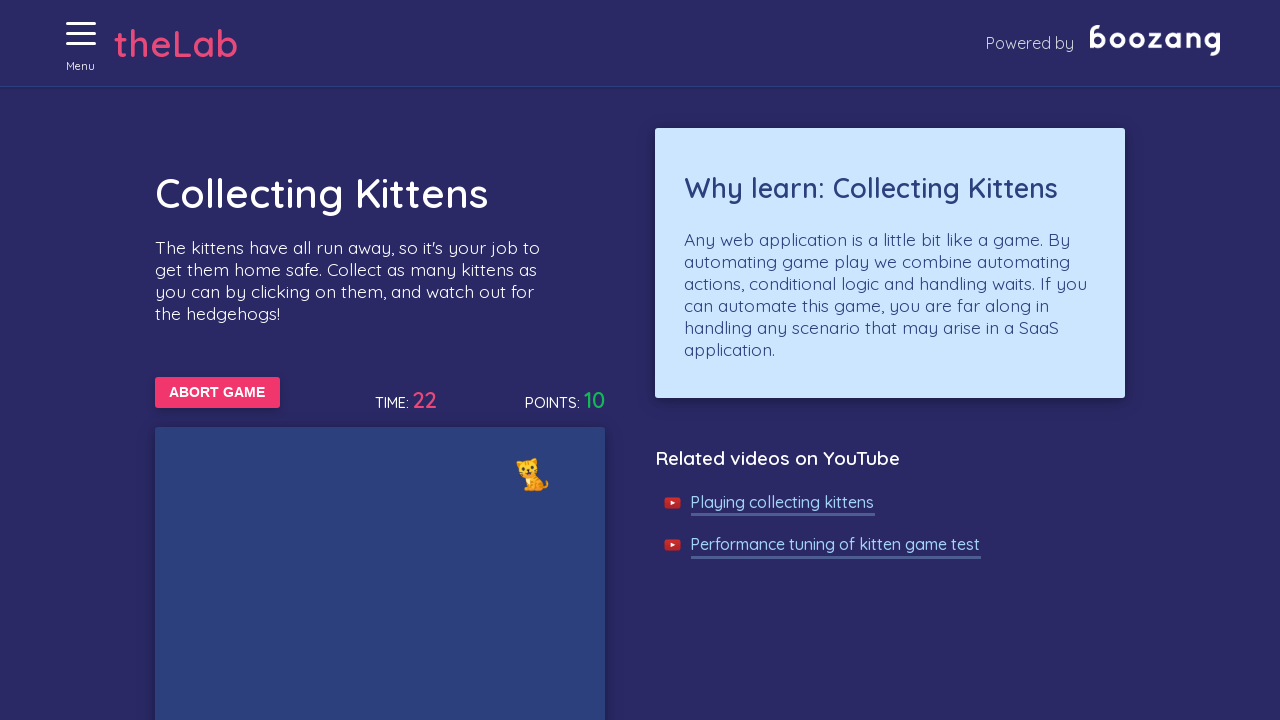

Clicked on a kitten to collect it at (532, 474) on xpath=//img[@alt='Cat'] >> nth=0
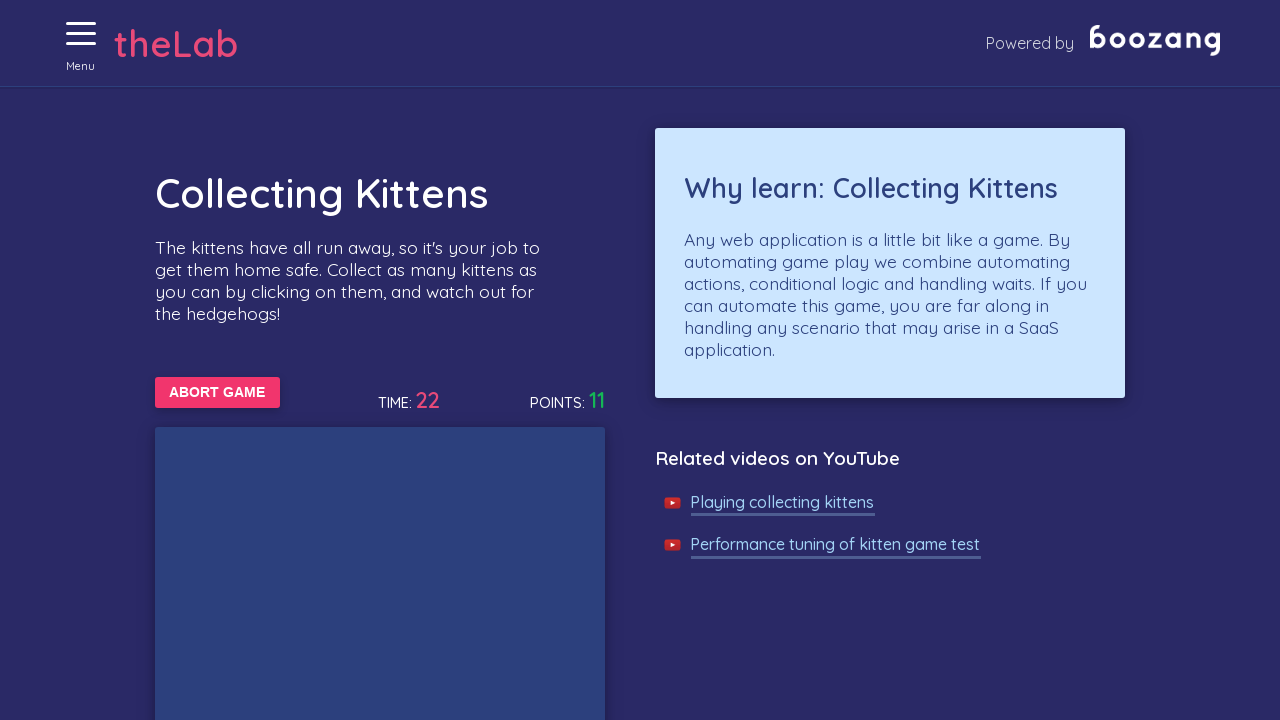

Kitten image appeared on screen
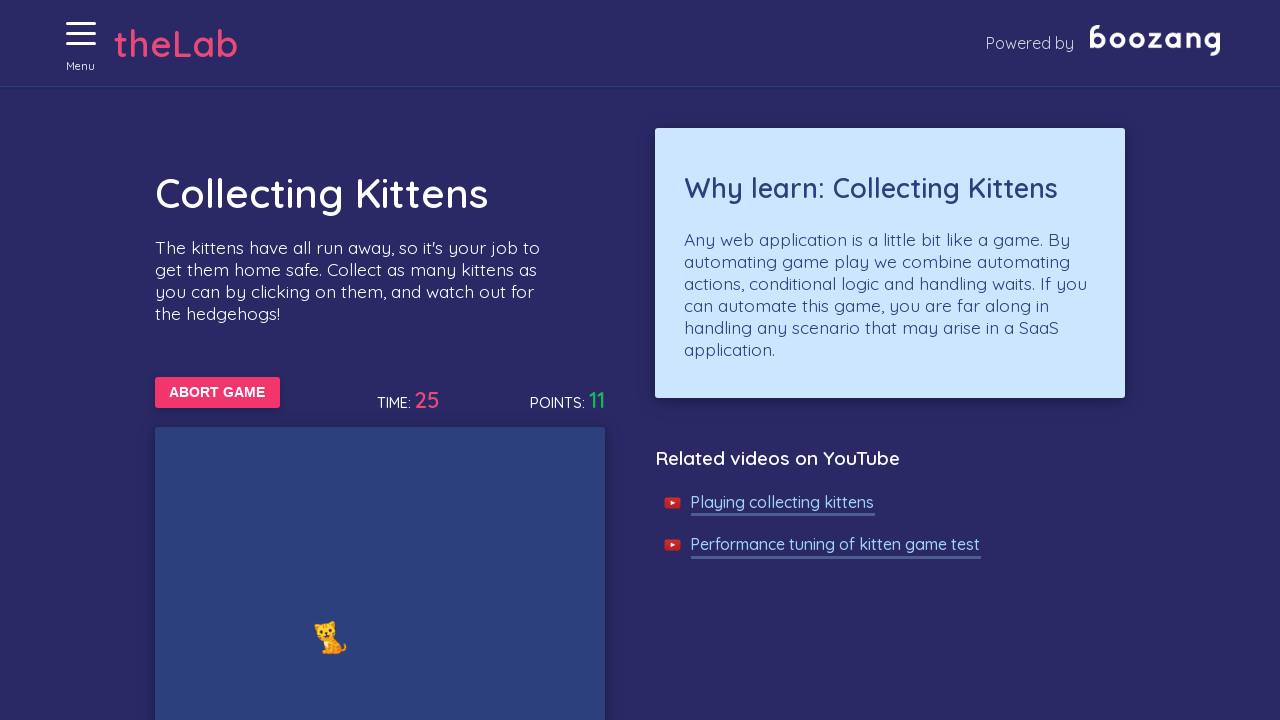

Clicked on a kitten to collect it at (330, 637) on xpath=//img[@alt='Cat'] >> nth=0
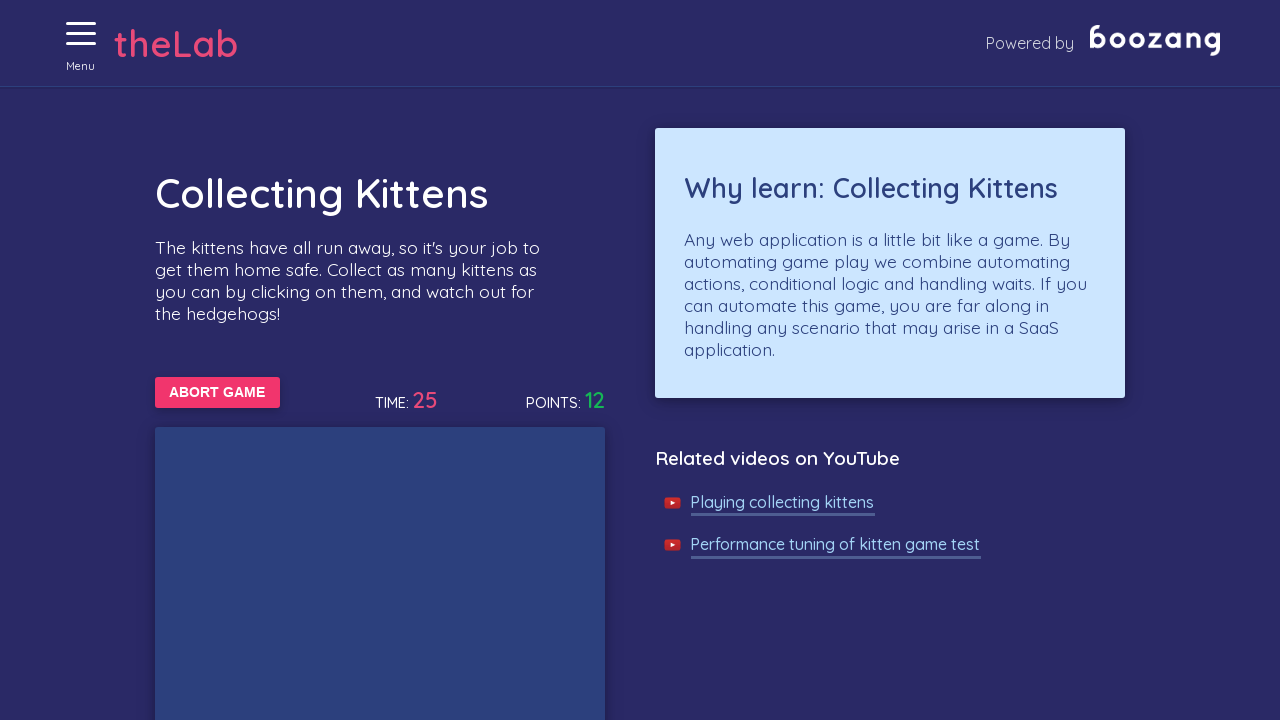

Kitten image appeared on screen
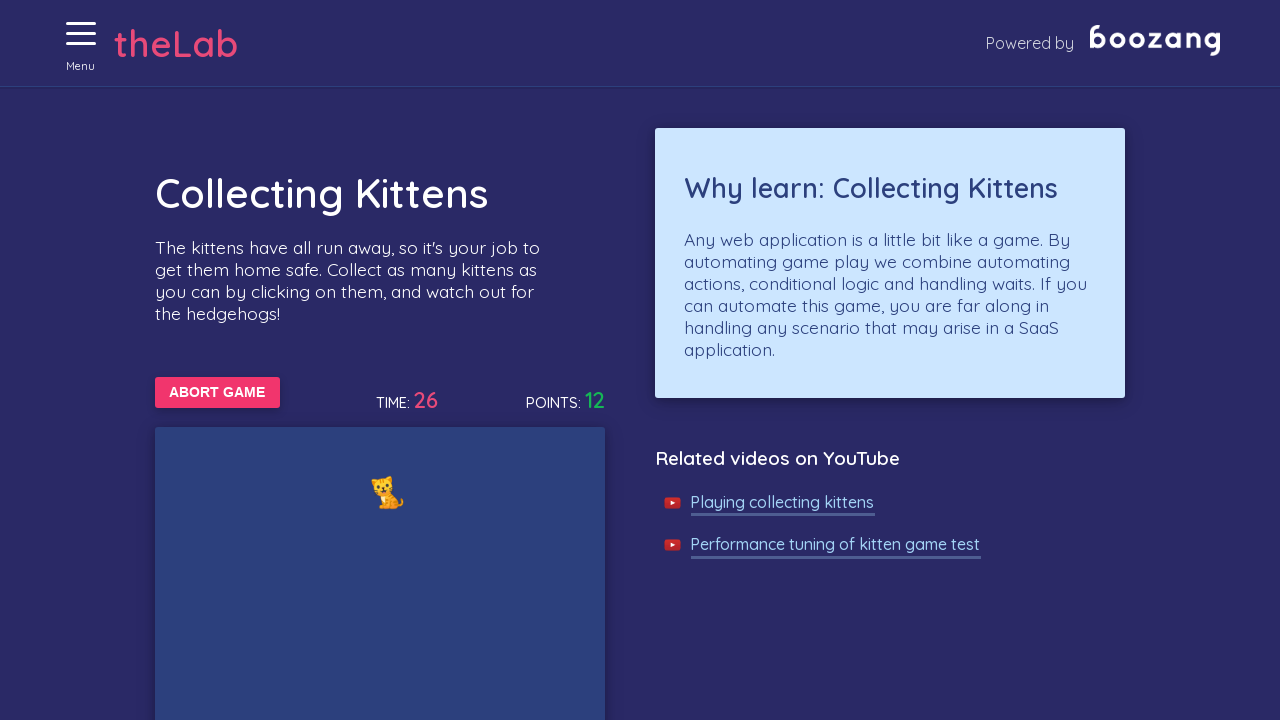

Clicked on a kitten to collect it at (388, 492) on xpath=//img[@alt='Cat'] >> nth=0
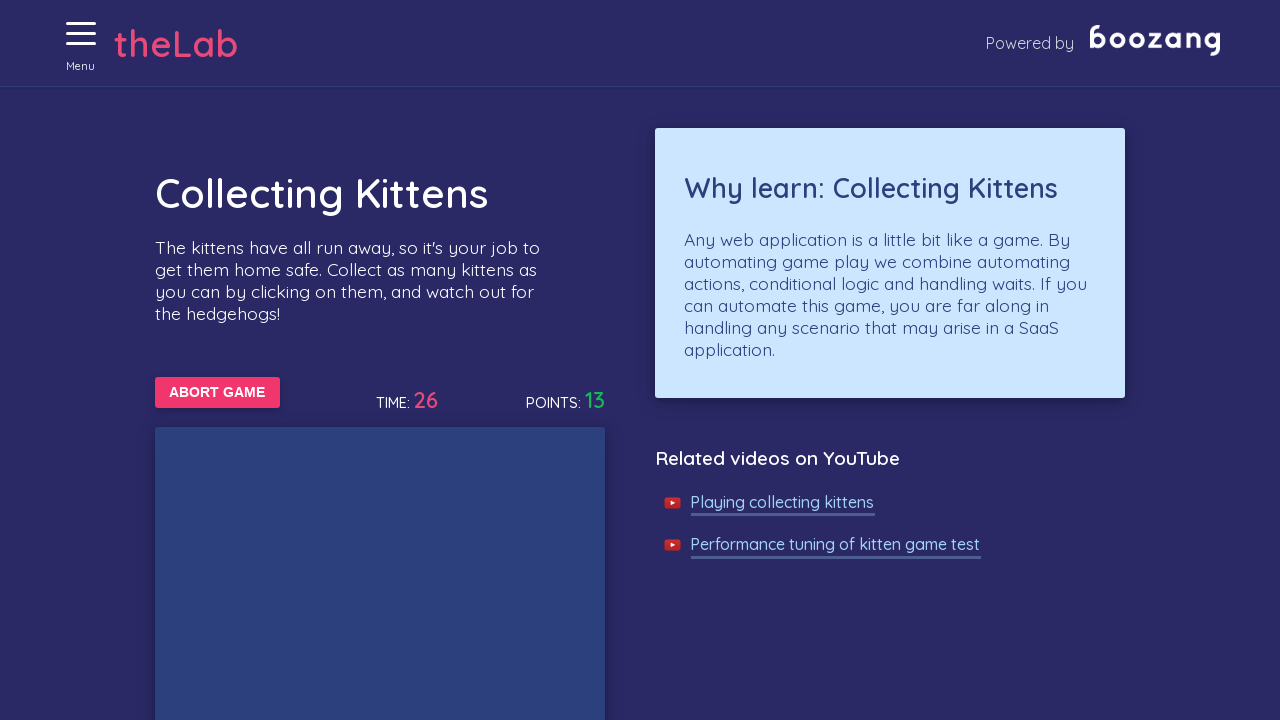

Kitten image appeared on screen
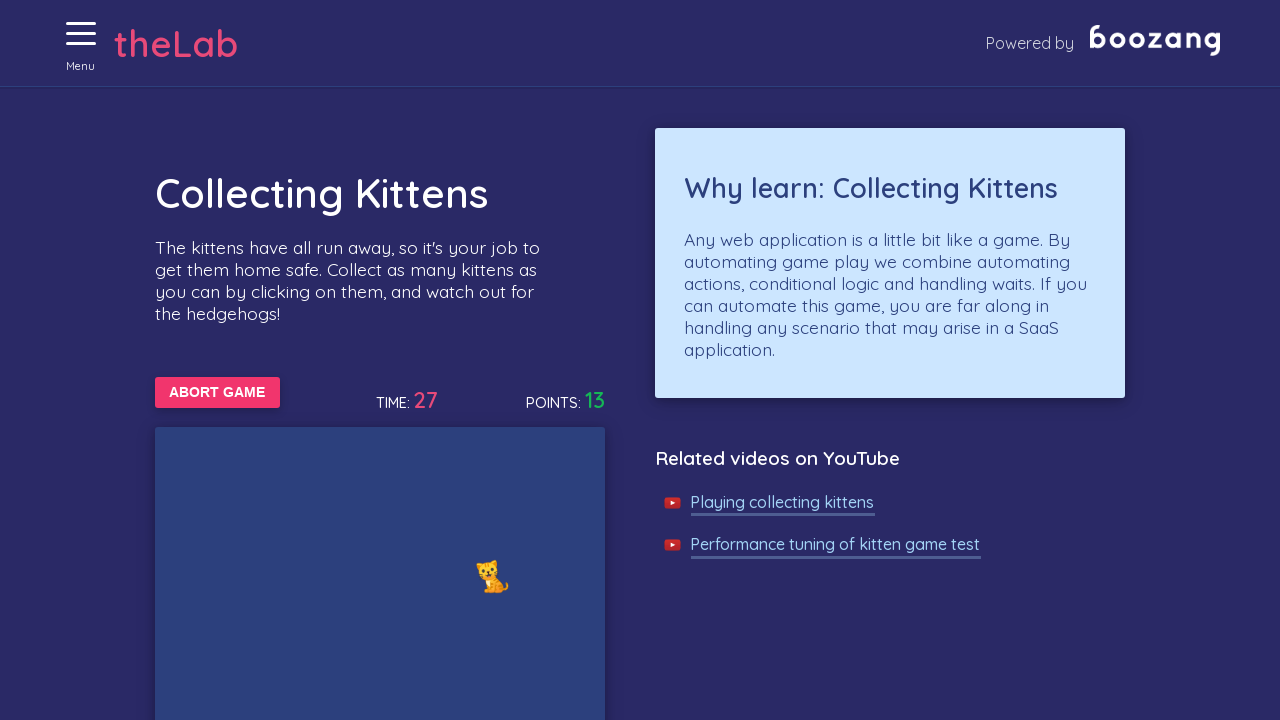

Clicked on a kitten to collect it at (364, 510) on xpath=//img[@alt='Cat'] >> nth=0
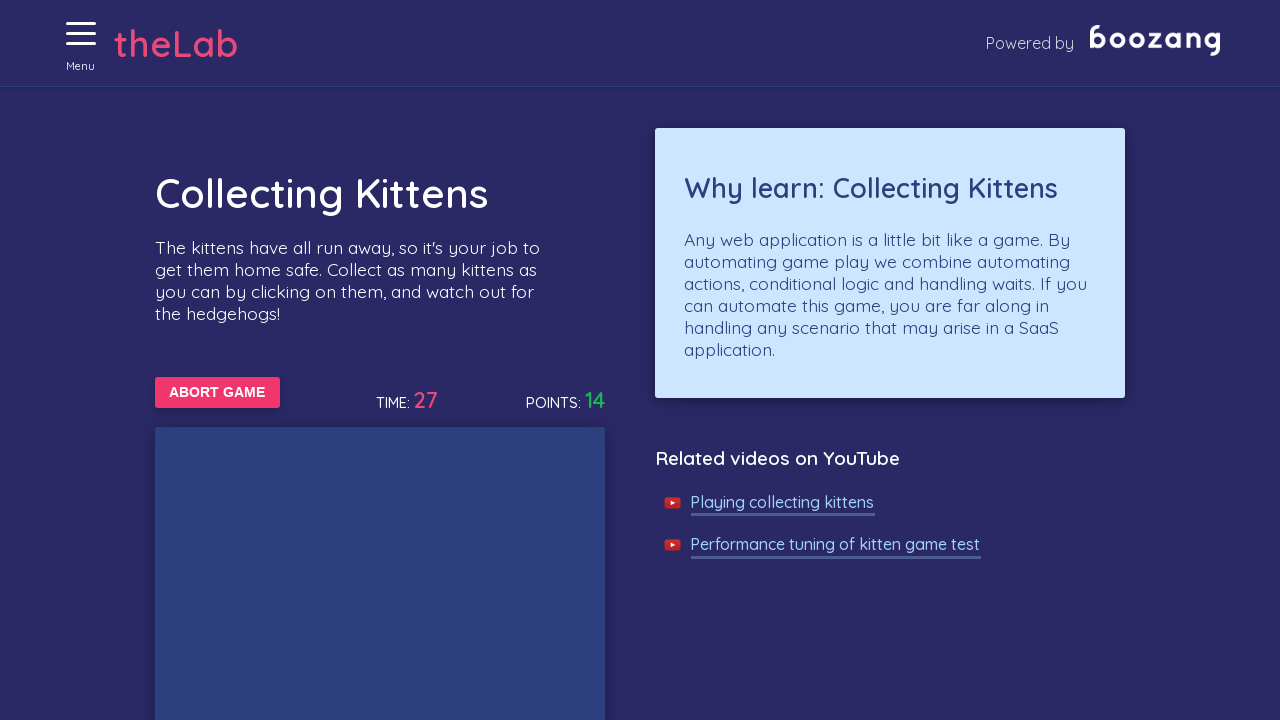

Kitten image appeared on screen
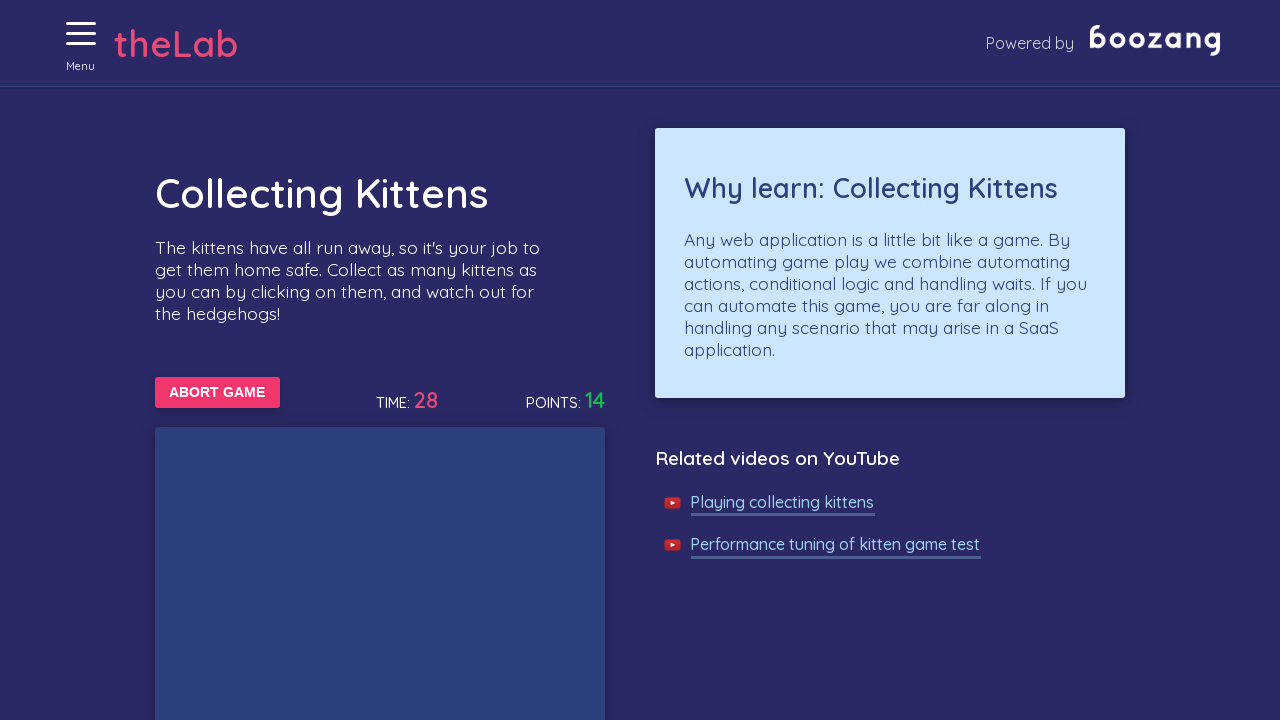

Clicked on a kitten to collect it at (358, 360) on xpath=//img[@alt='Cat'] >> nth=0
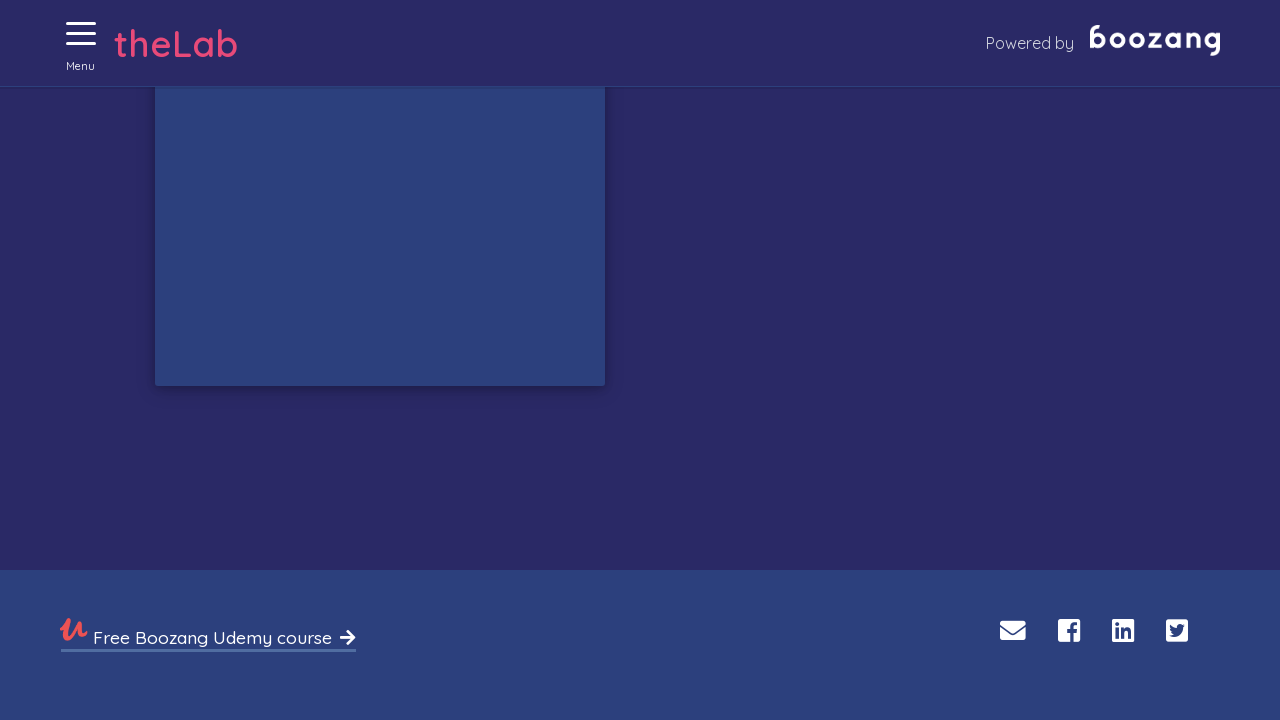

Game Over message detected - game completed
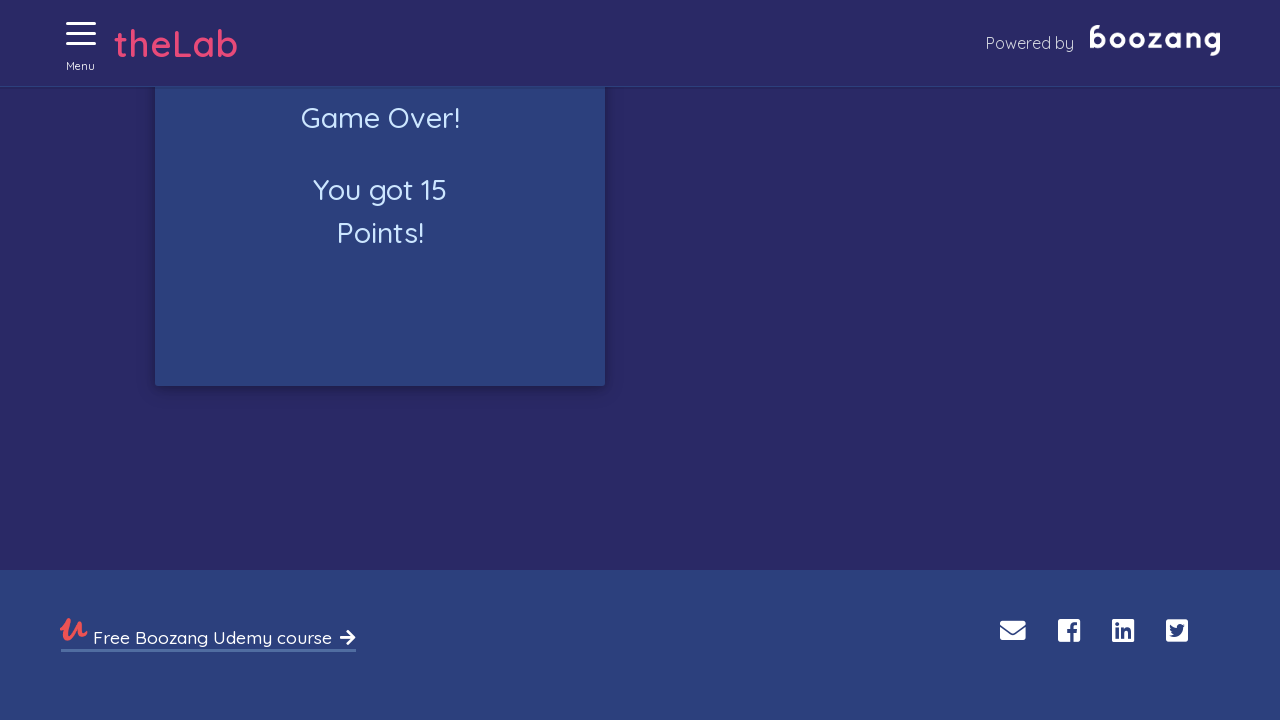

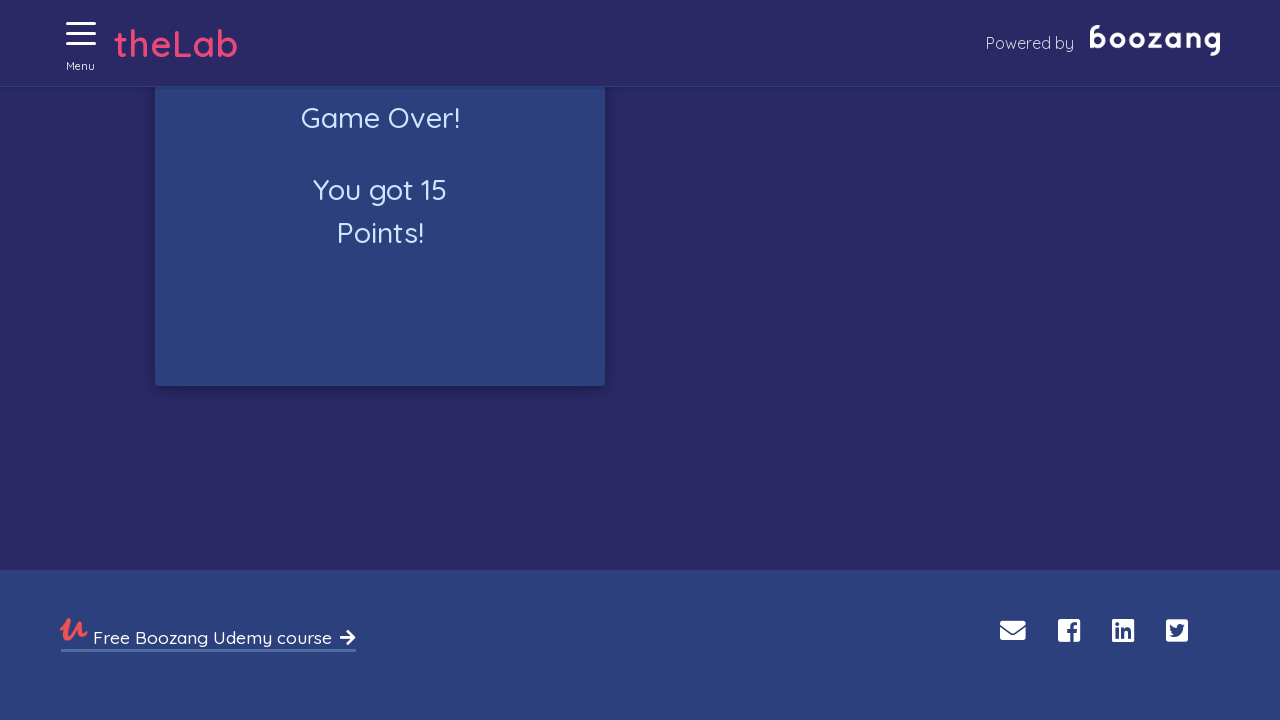